Tests iframe handling by navigating to the Frames section, switching between two iframes (frame1 and frame2), and verifying the sample heading text in each frame.

Starting URL: https://demoqa.com/

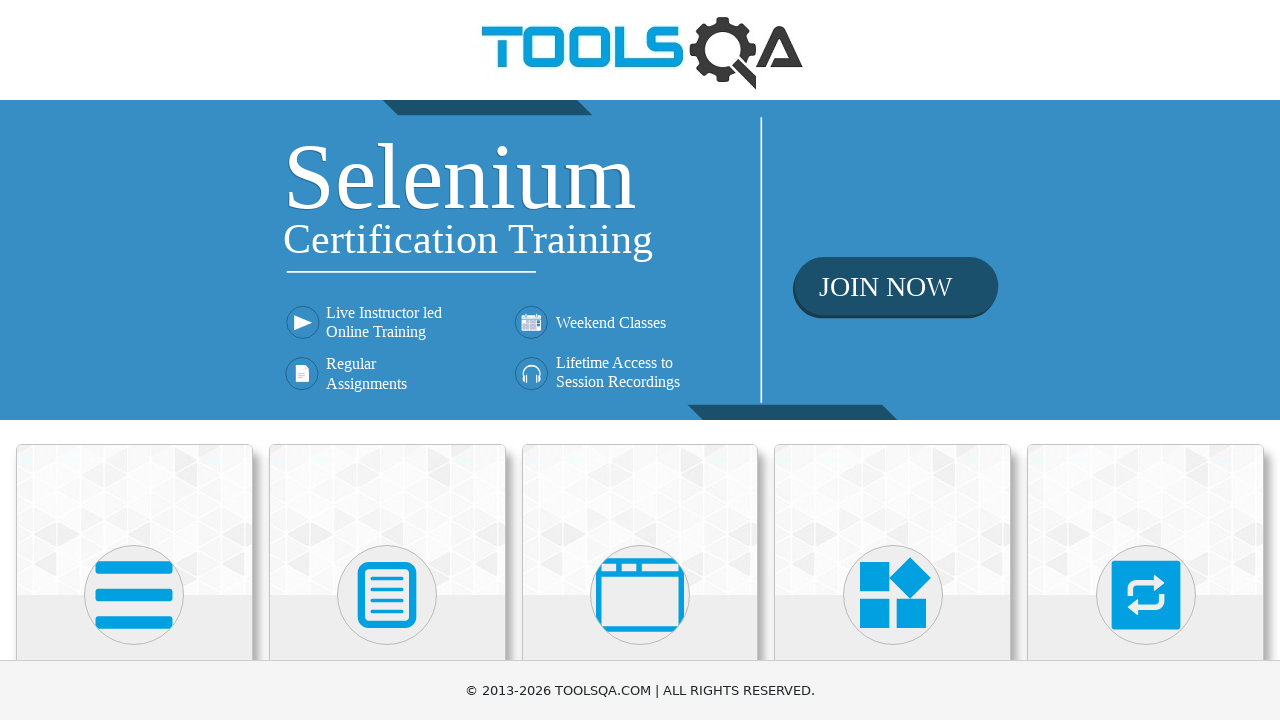

Clicked on 'Alerts, Frame & Windows' menu item at (640, 360) on xpath=//h5[text()='Alerts, Frame & Windows']
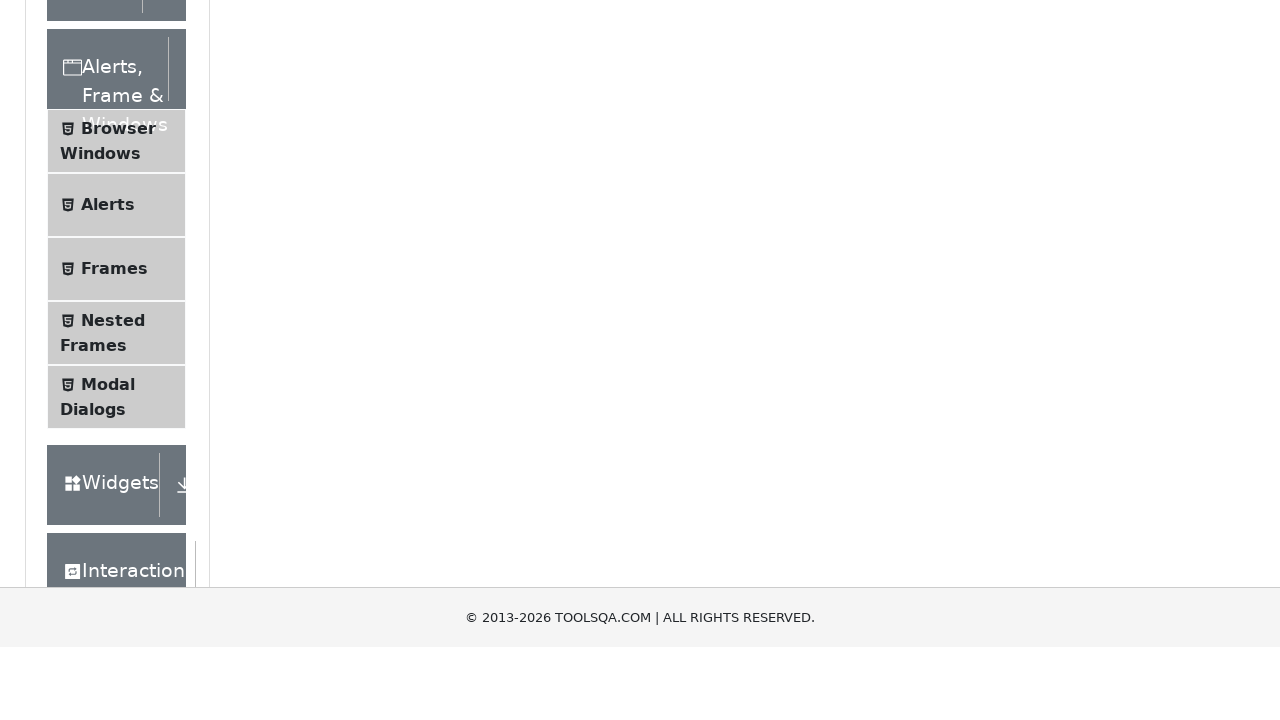

Clicked on 'Frames' submenu item at (114, 565) on xpath=//span[text()='Frames']
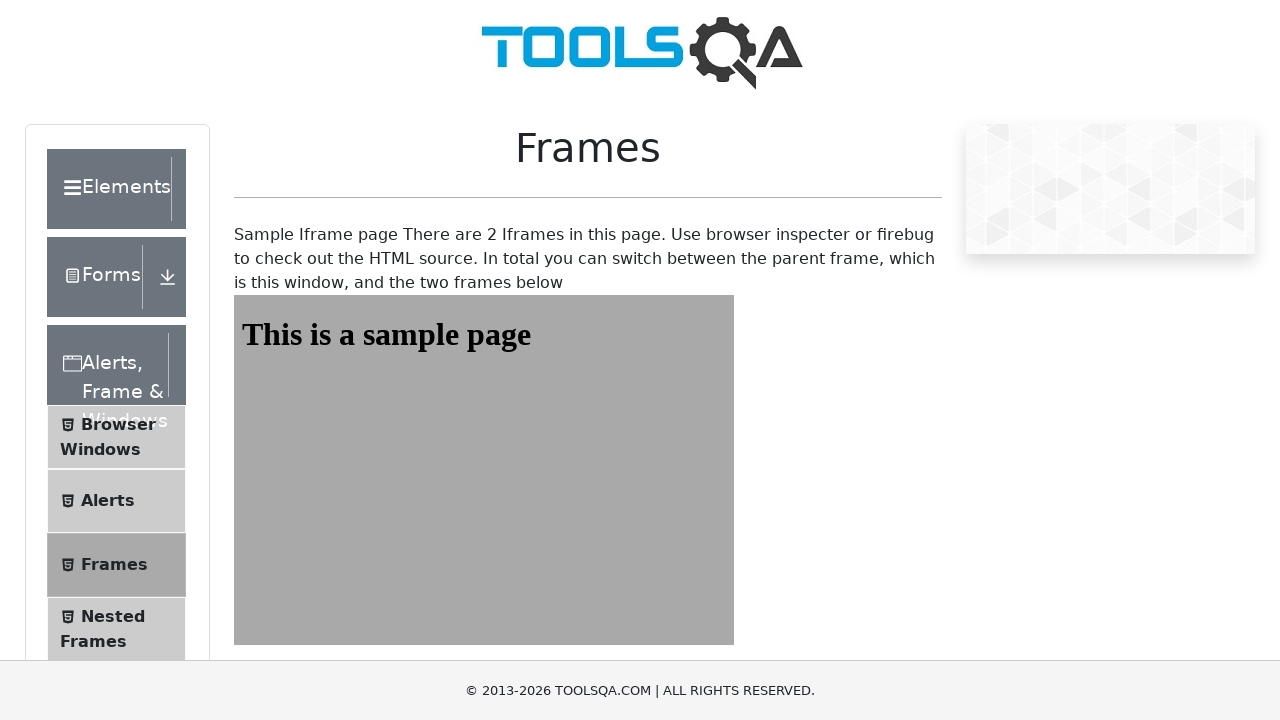

Accessed frame1
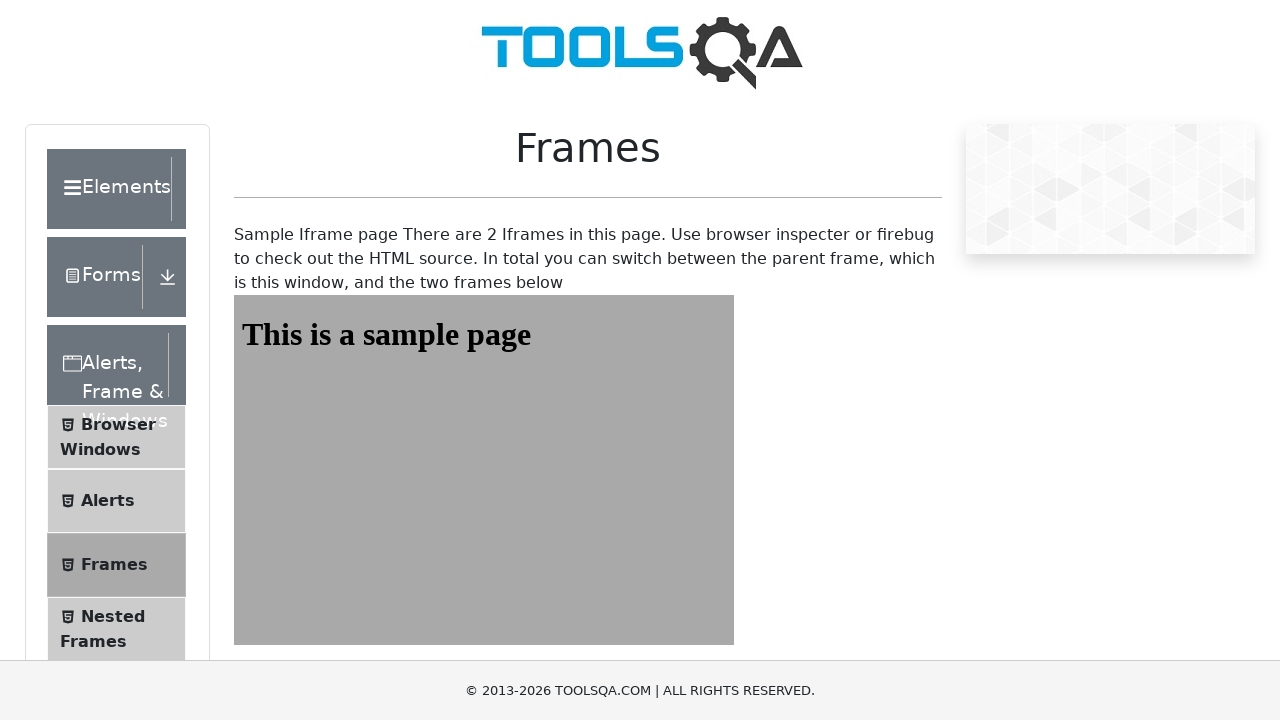

Sample heading in frame1 is loaded and visible
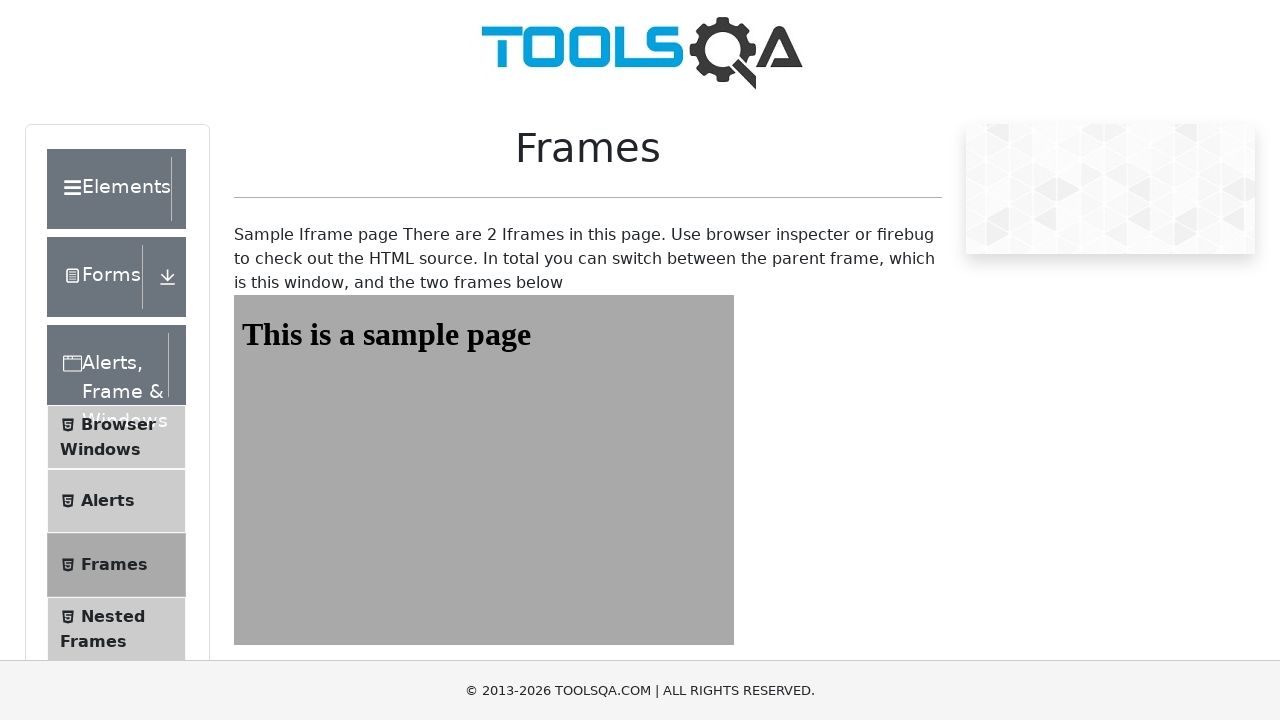

Accessed frame2
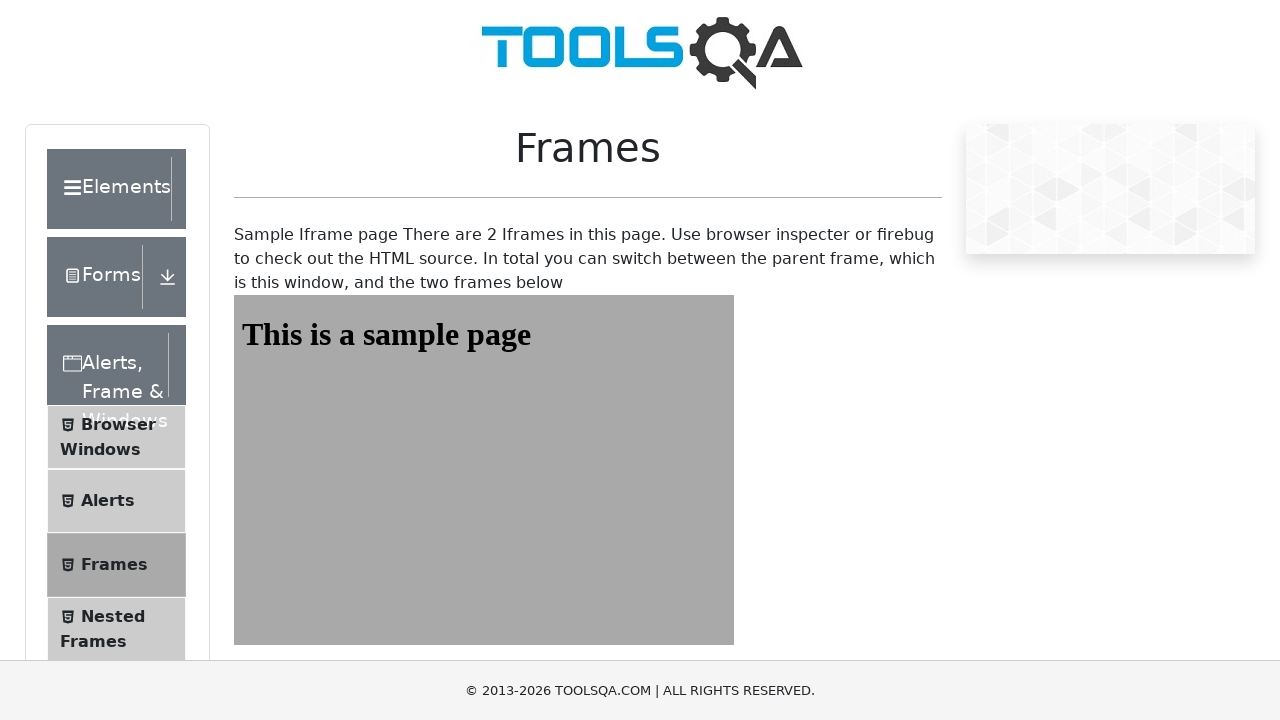

Sample heading in frame2 is loaded and visible
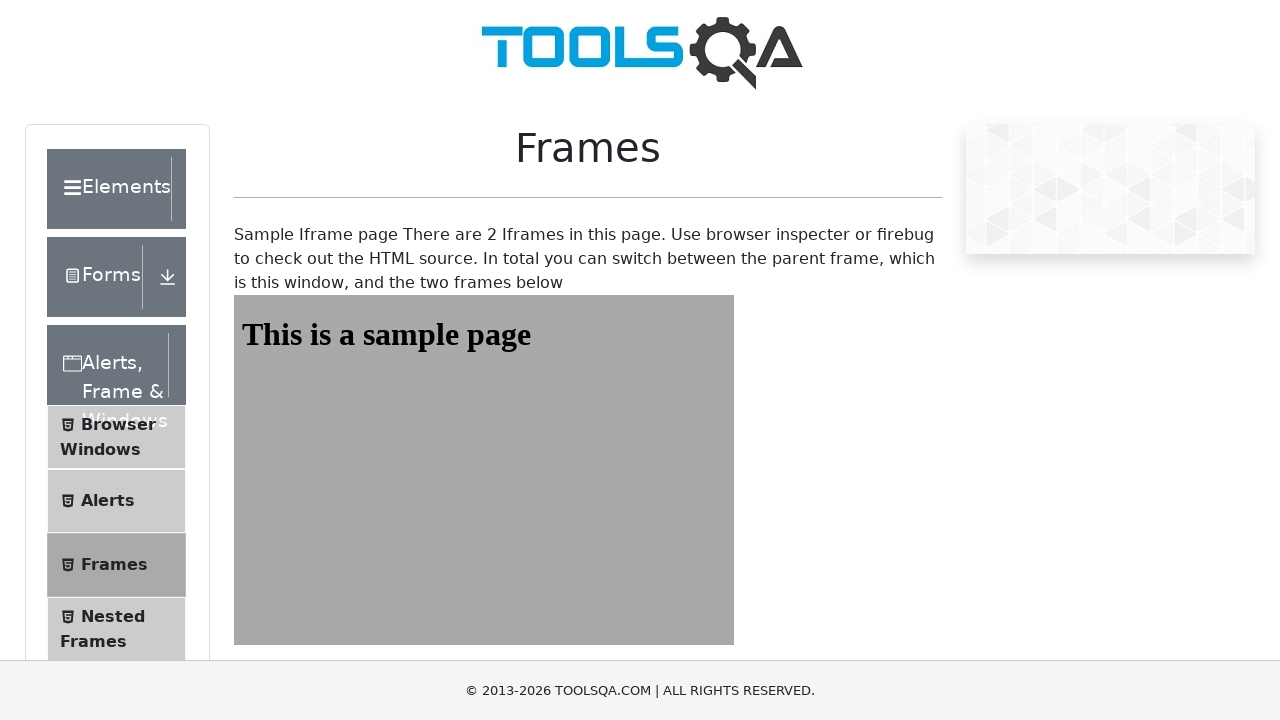

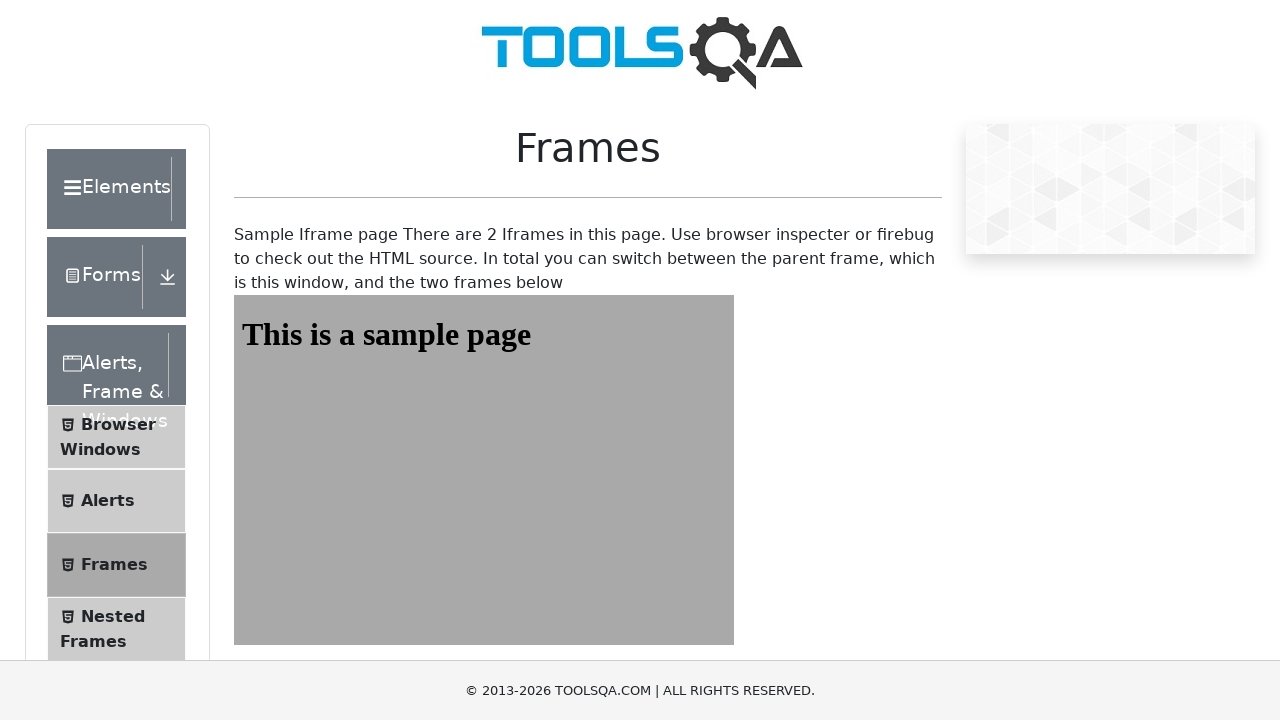